Tests drag and drop functionality by first dragging an element in a square pattern using offsets, then dragging it onto a target element.

Starting URL: https://bonigarcia.dev/selenium-webdriver-java/drag-and-drop.html

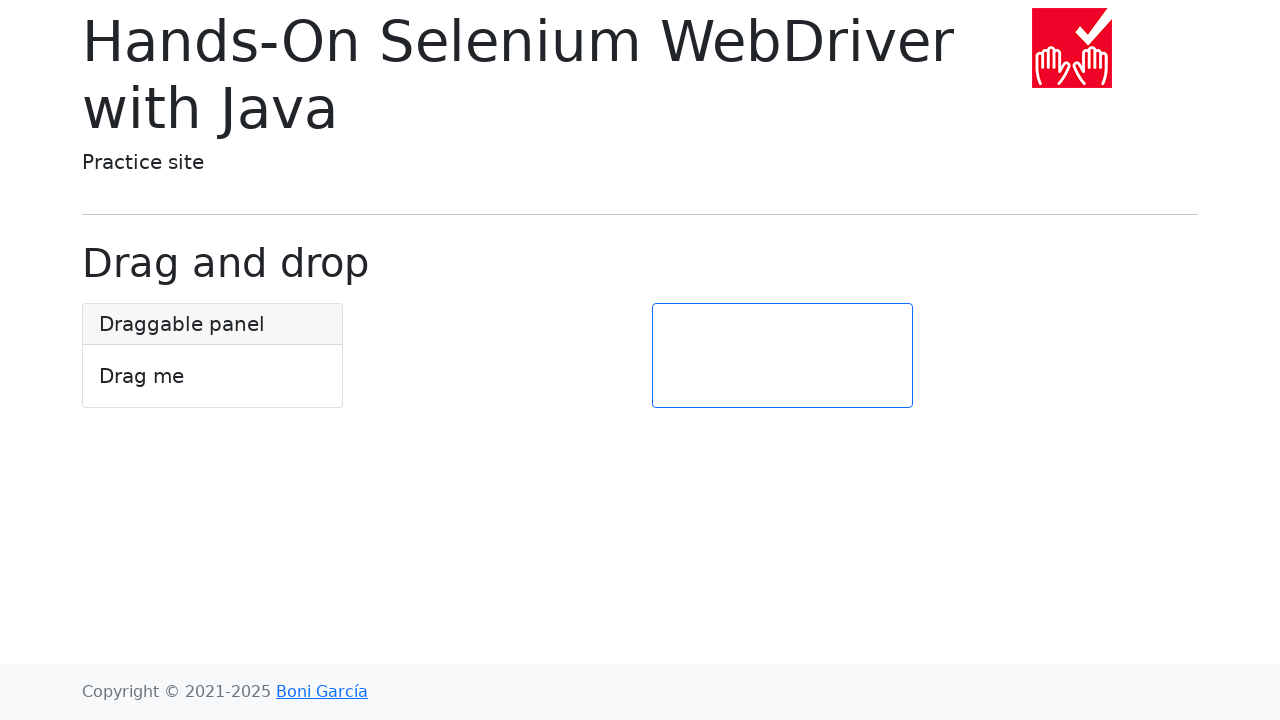

Located the draggable element
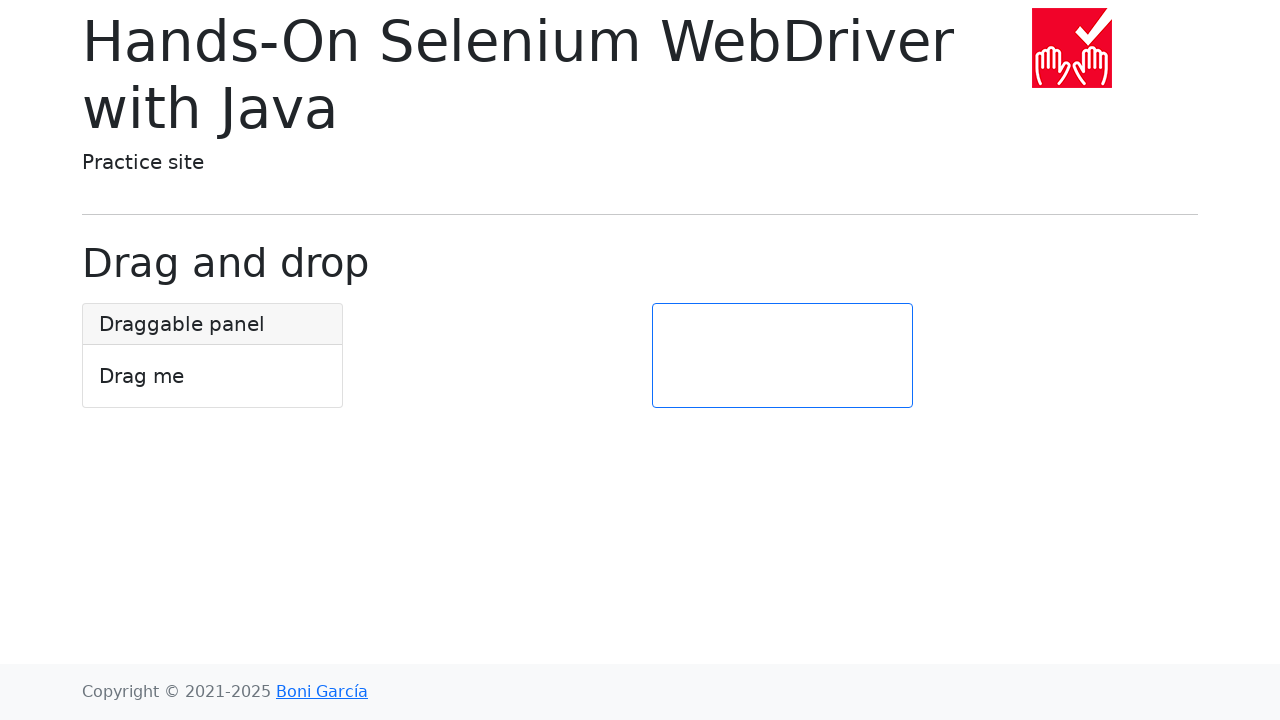

Dragged element right by offset at (183, 304)
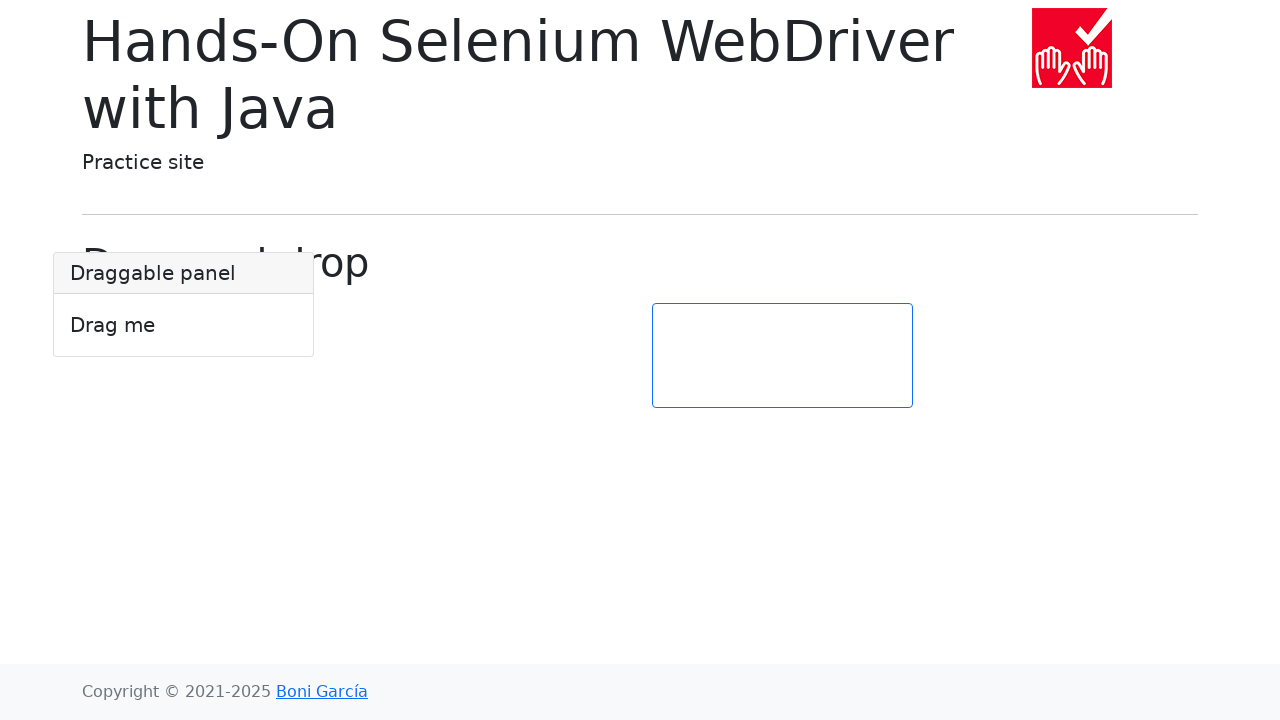

Moved mouse to center of draggable element at (184, 305)
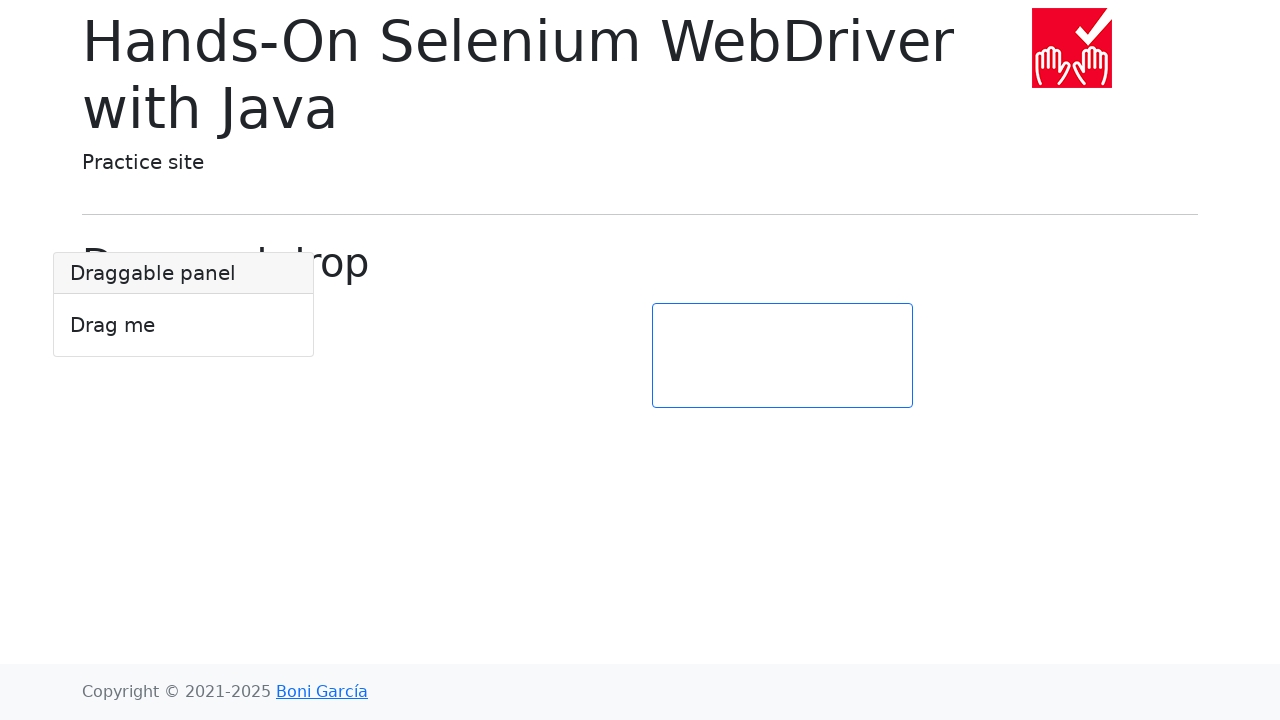

Pressed mouse button down at (184, 305)
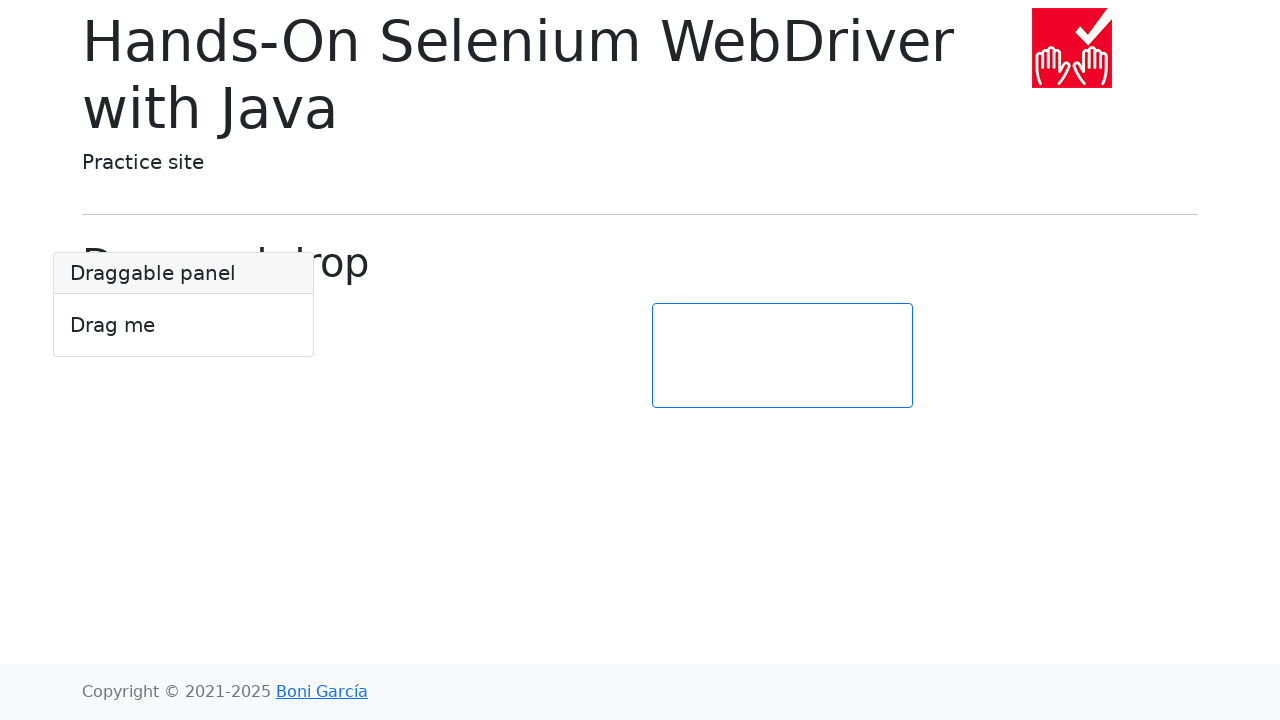

Dragged element to the right at (284, 305)
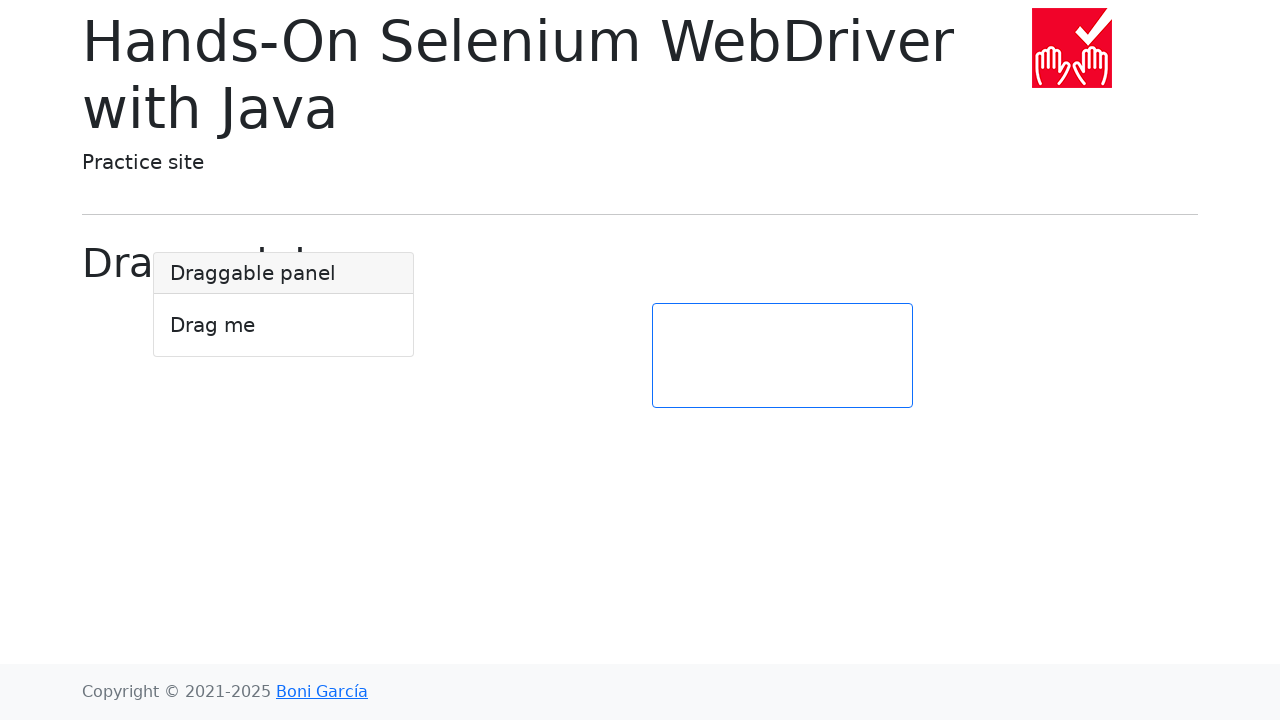

Released mouse button after dragging right at (284, 305)
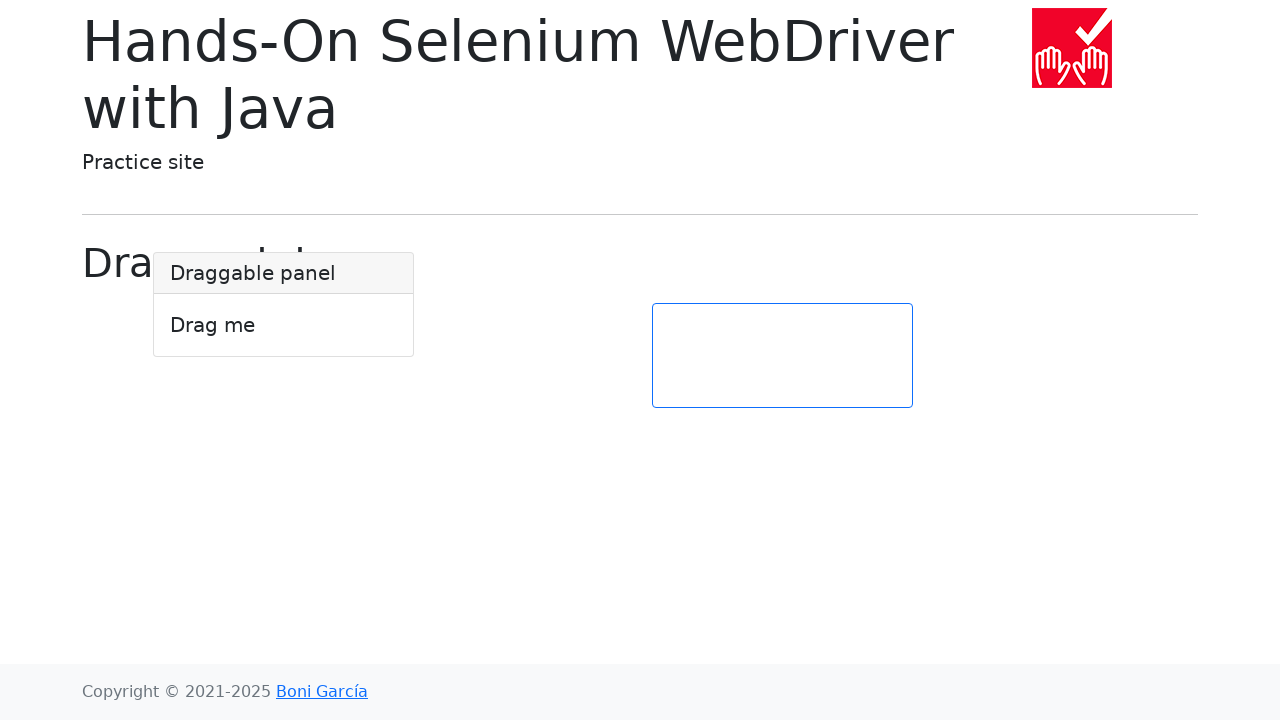

Moved mouse to center of draggable element at (284, 305)
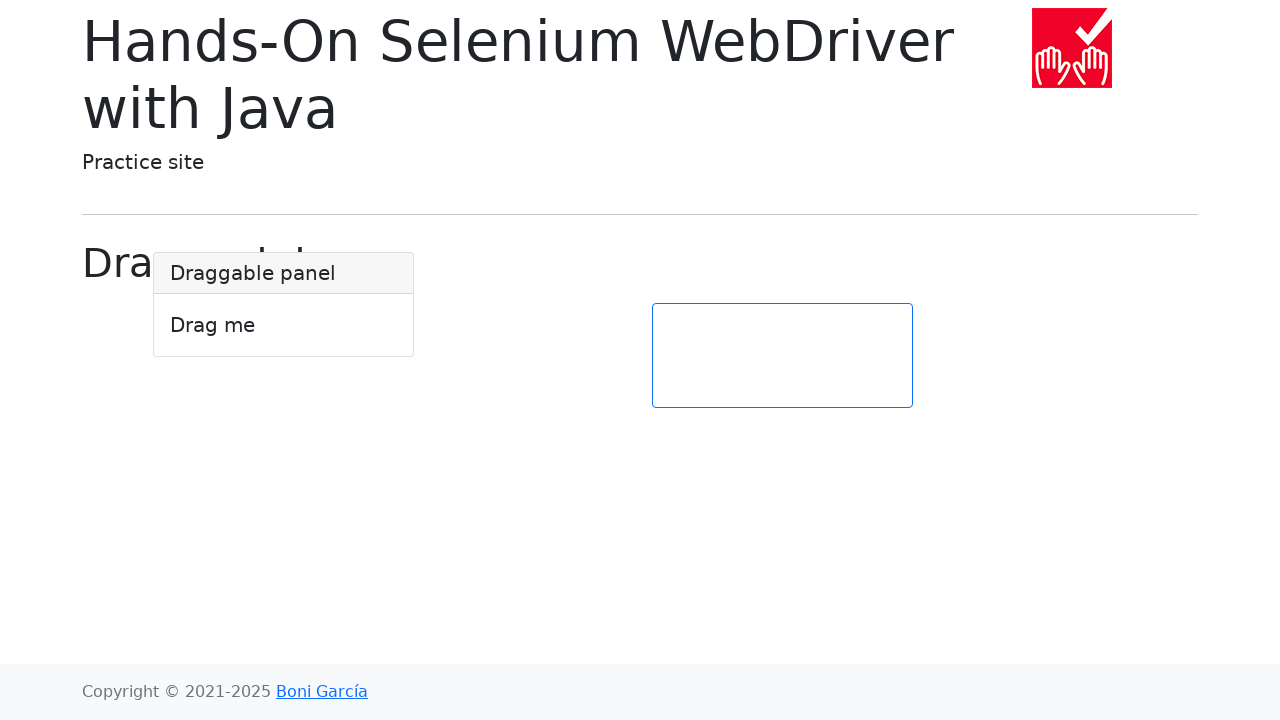

Pressed mouse button down at (284, 305)
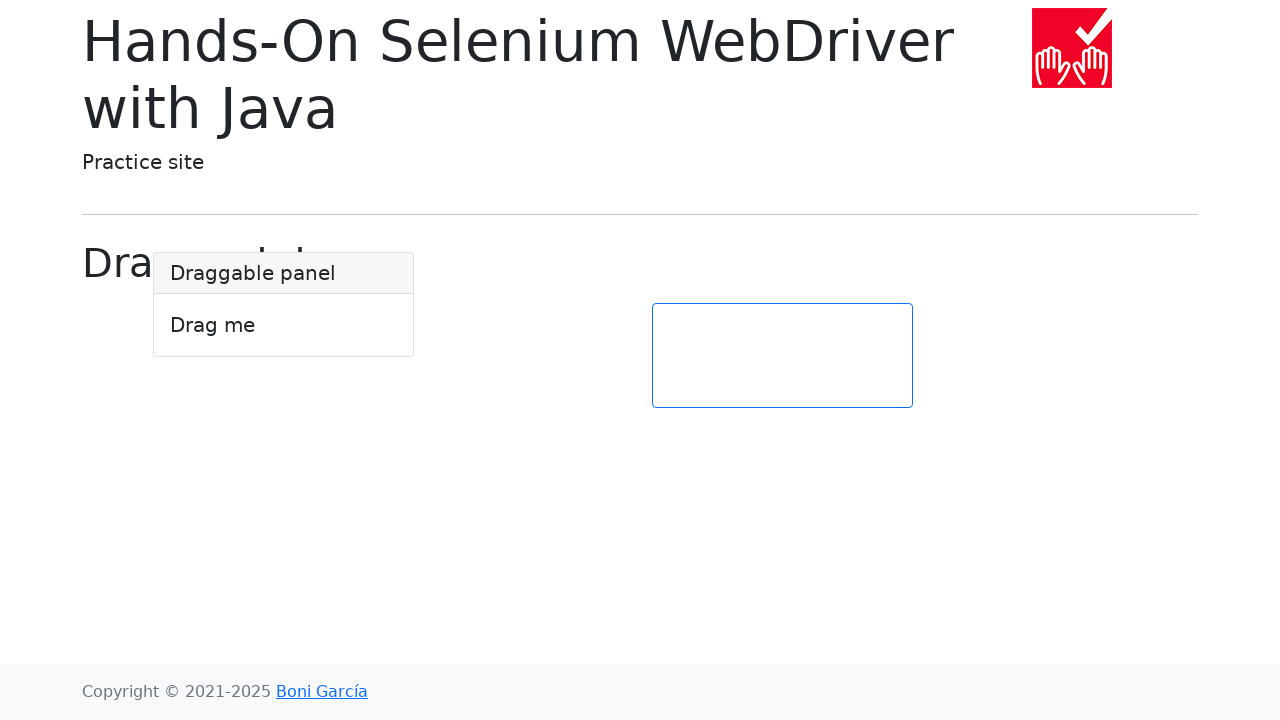

Dragged element downward at (284, 405)
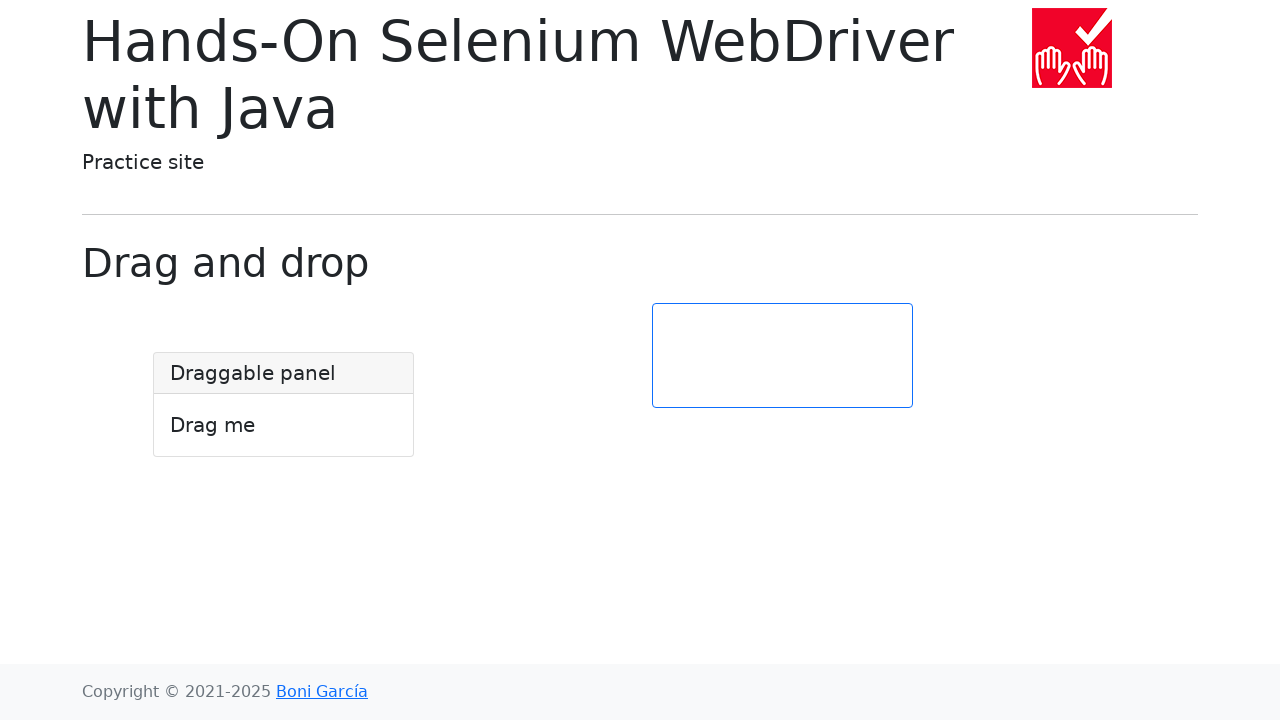

Released mouse button after dragging down at (284, 405)
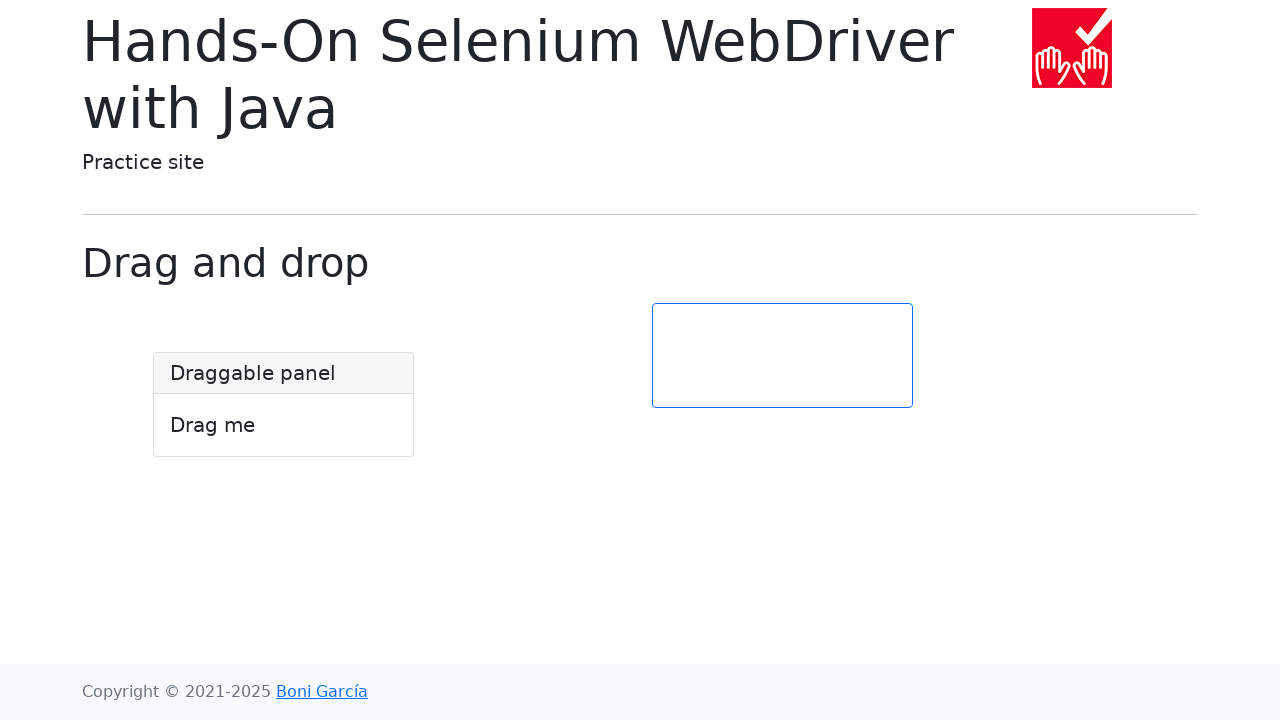

Moved mouse to center of draggable element at (284, 405)
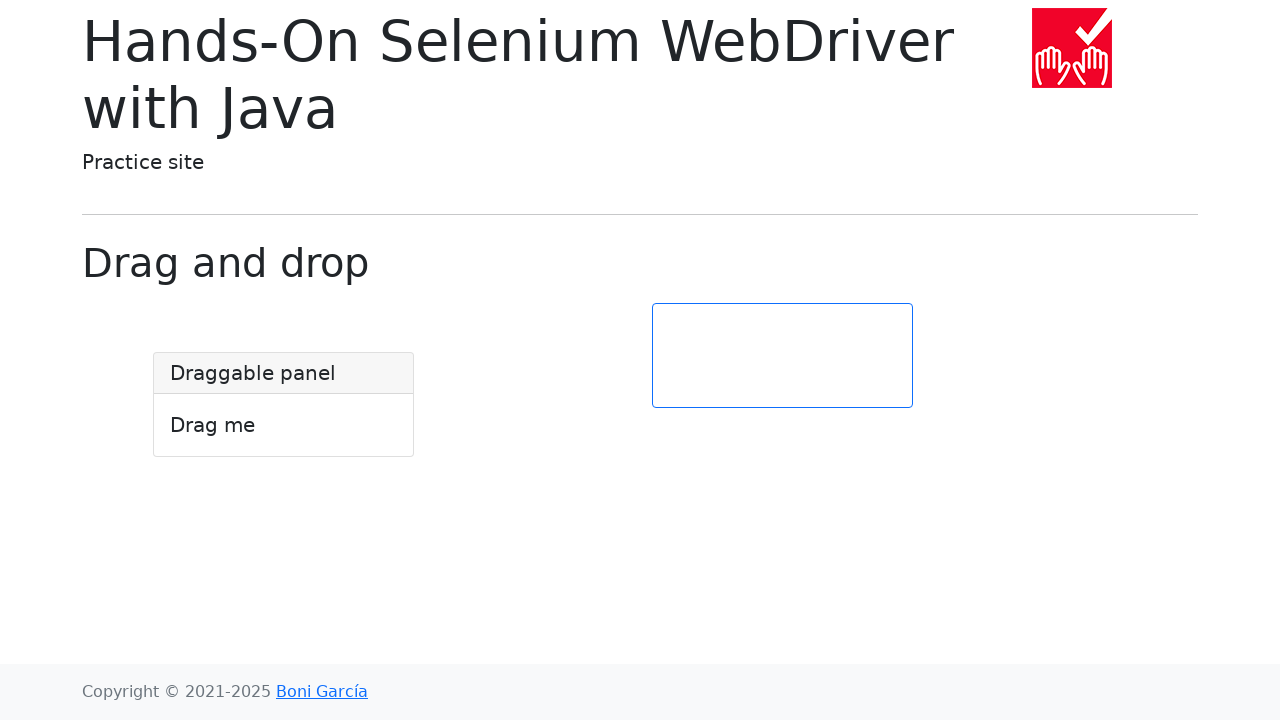

Pressed mouse button down at (284, 405)
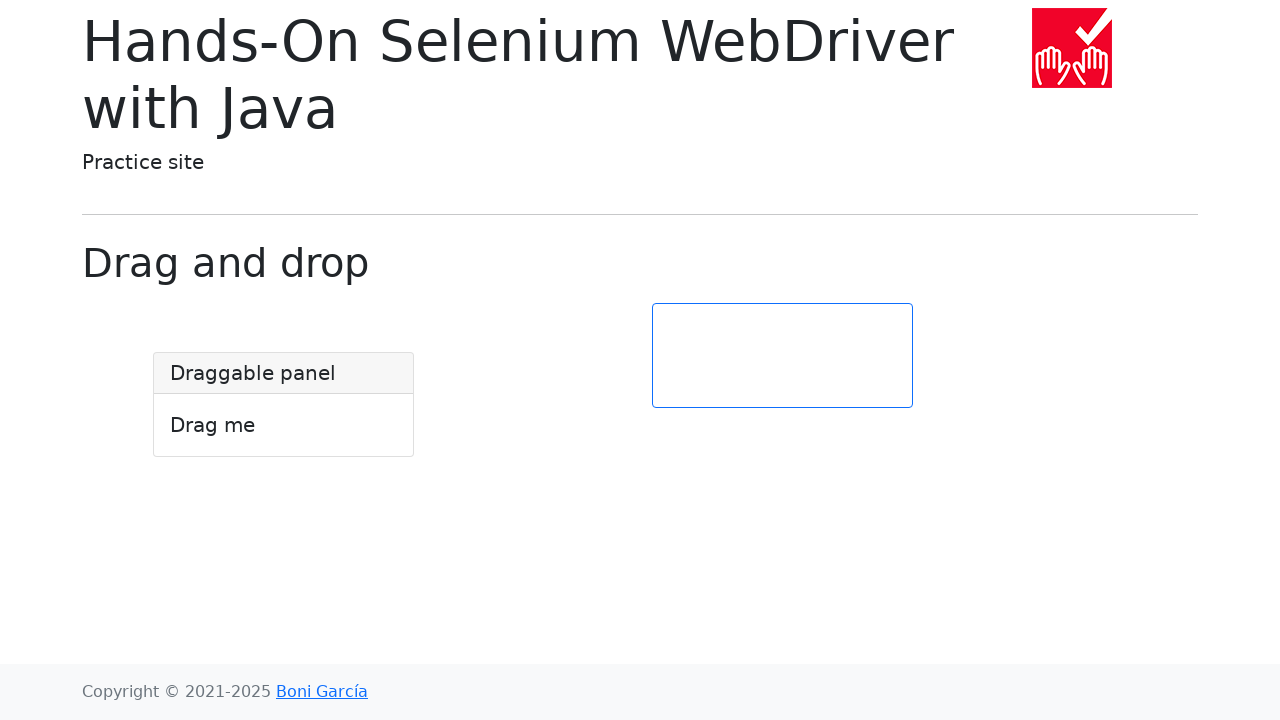

Dragged element to the left at (184, 405)
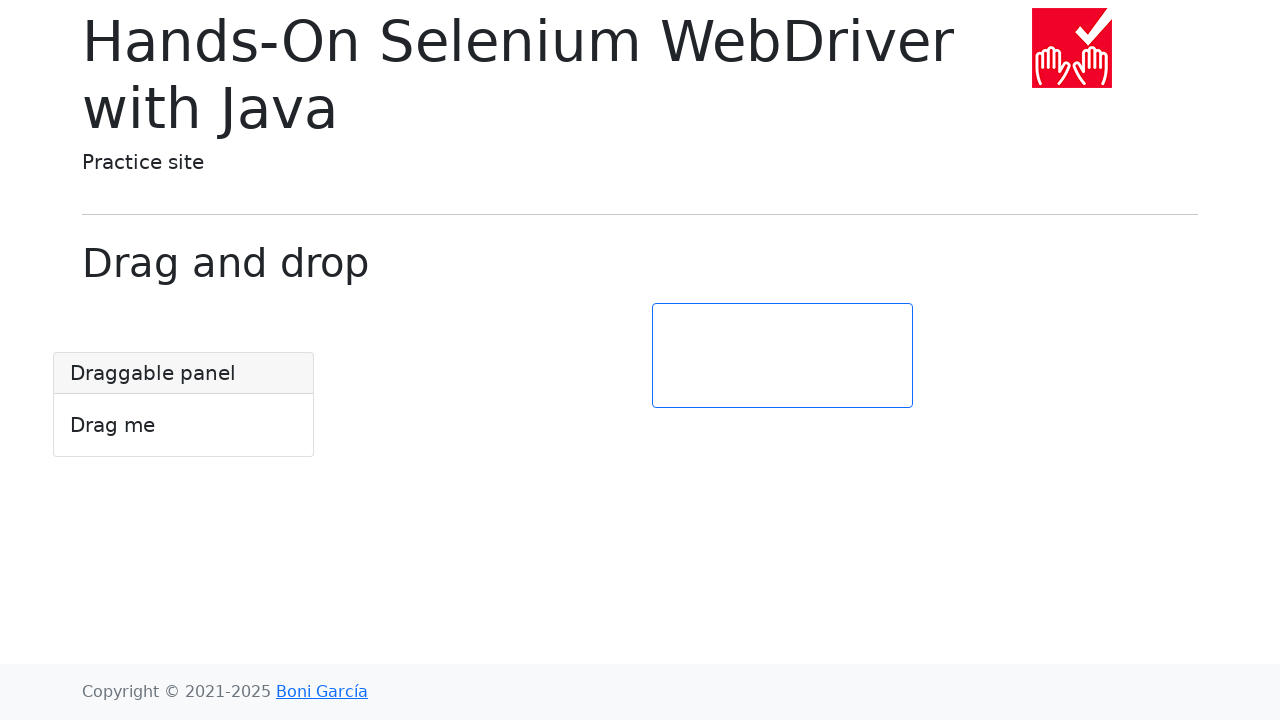

Released mouse button after dragging left at (184, 405)
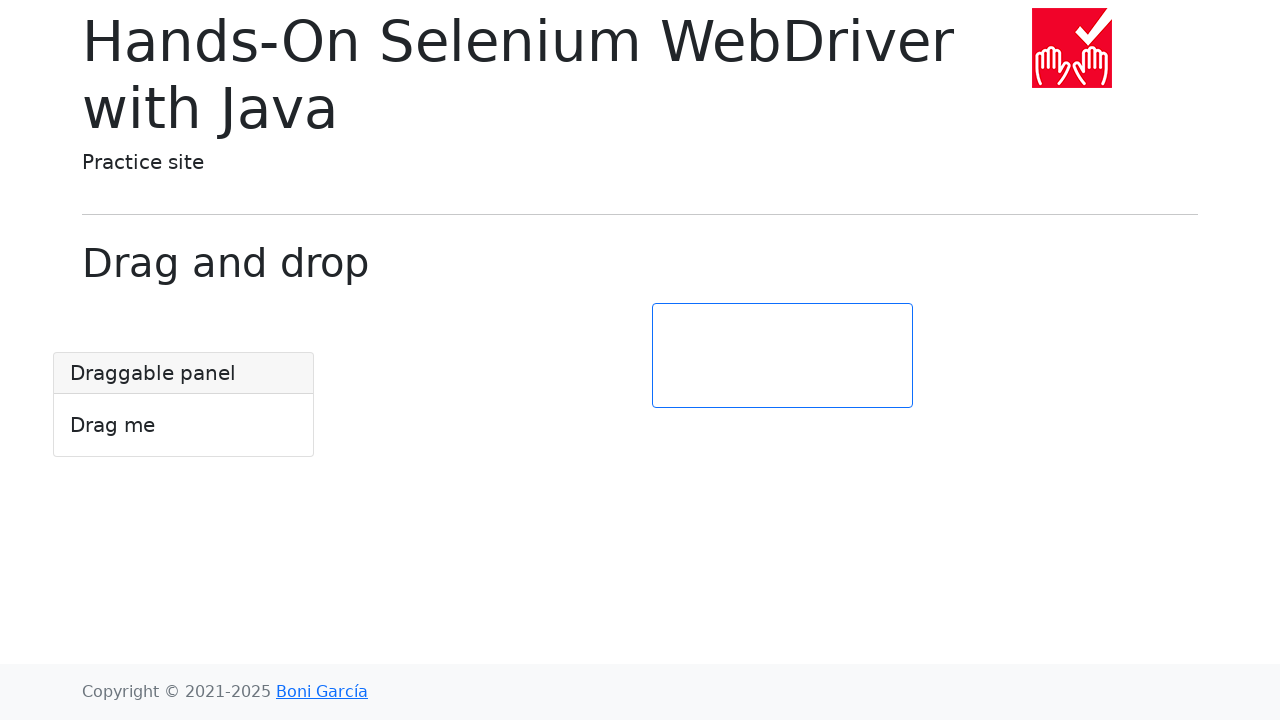

Moved mouse to center of draggable element at (184, 405)
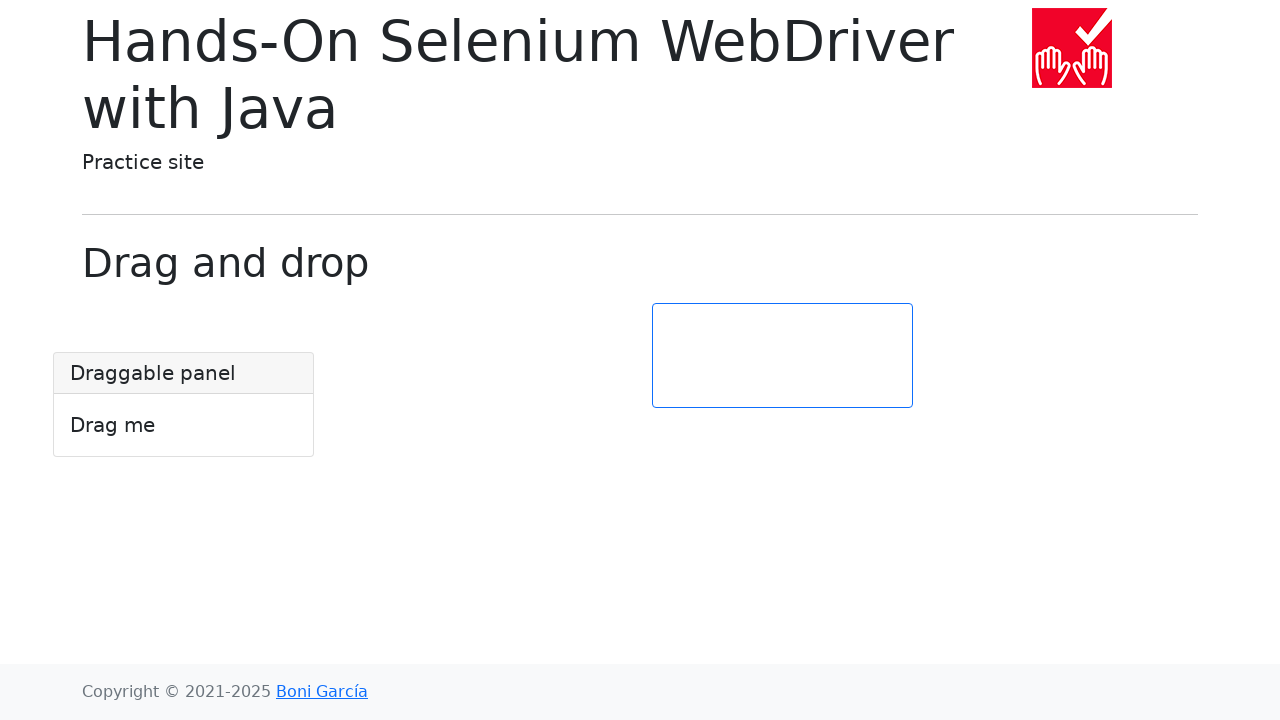

Pressed mouse button down at (184, 405)
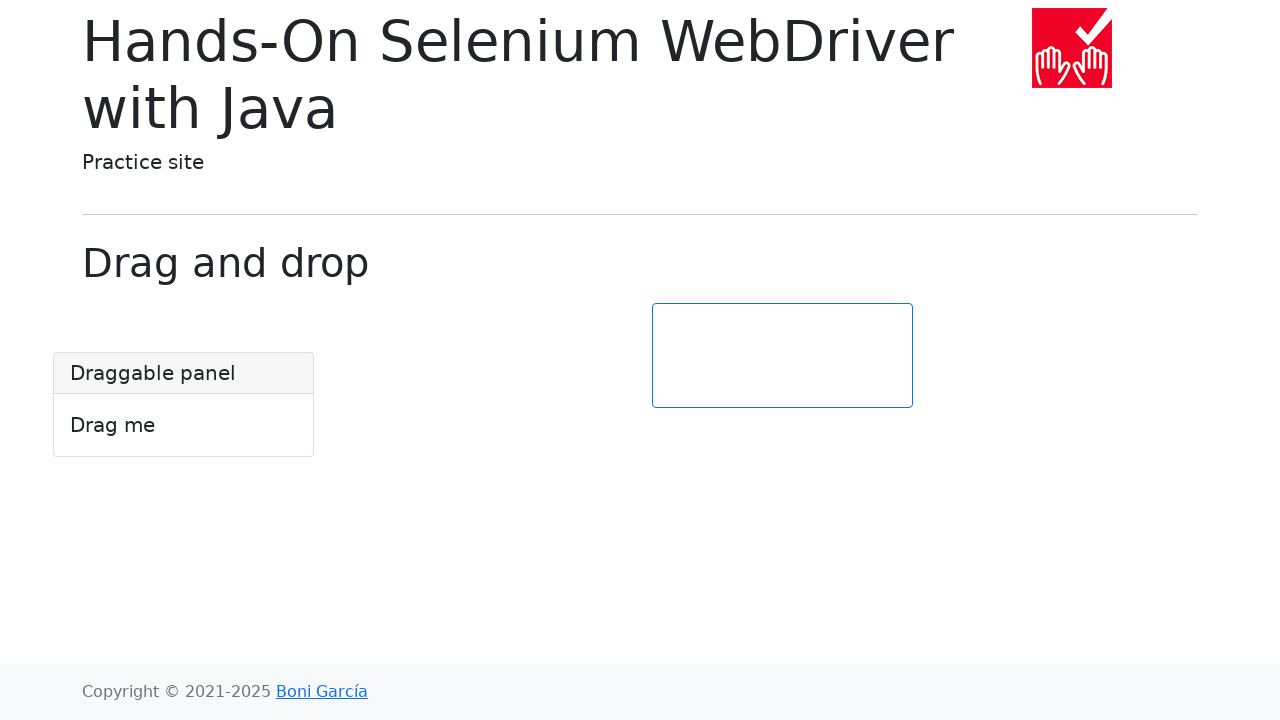

Dragged element upward at (184, 305)
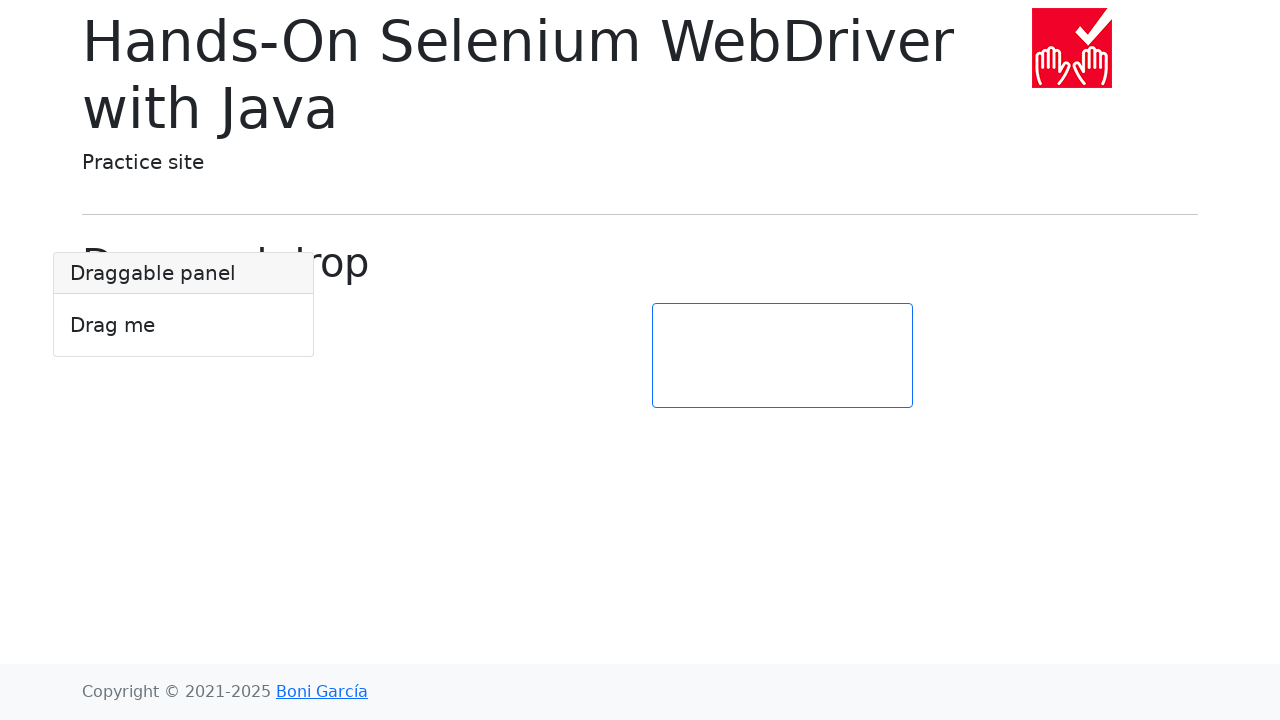

Released mouse button after dragging up at (184, 305)
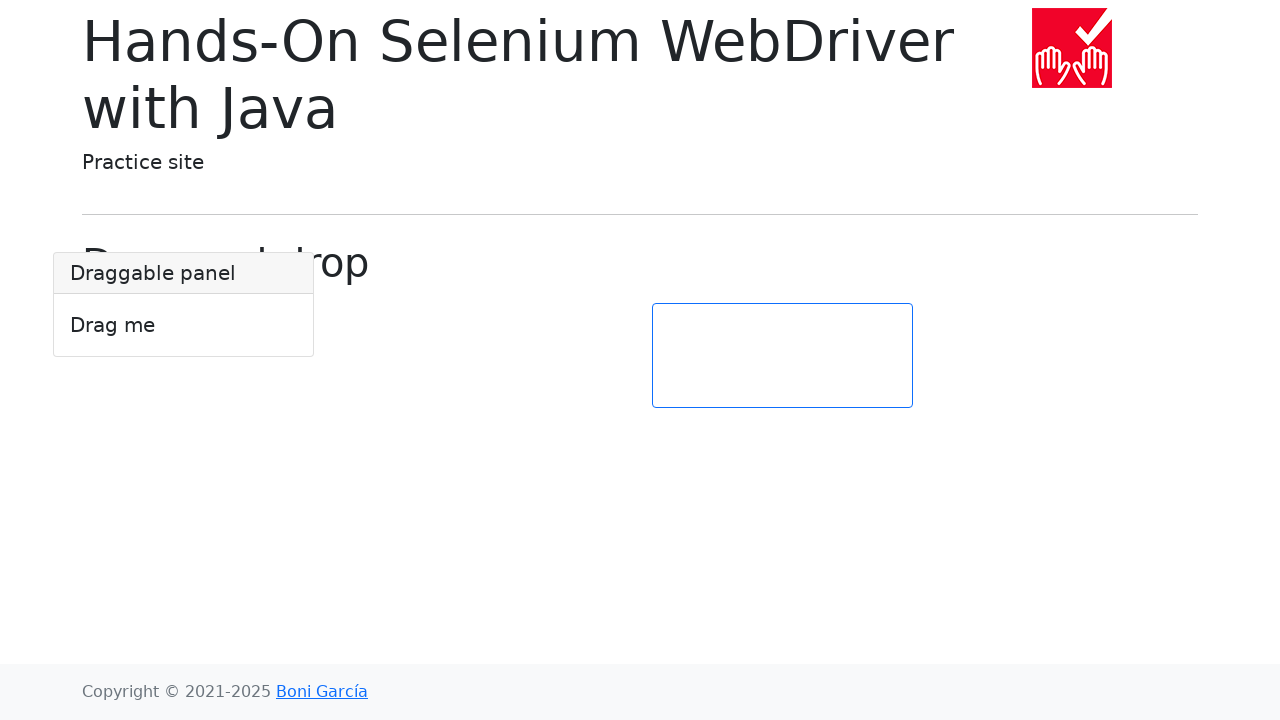

Located the target element
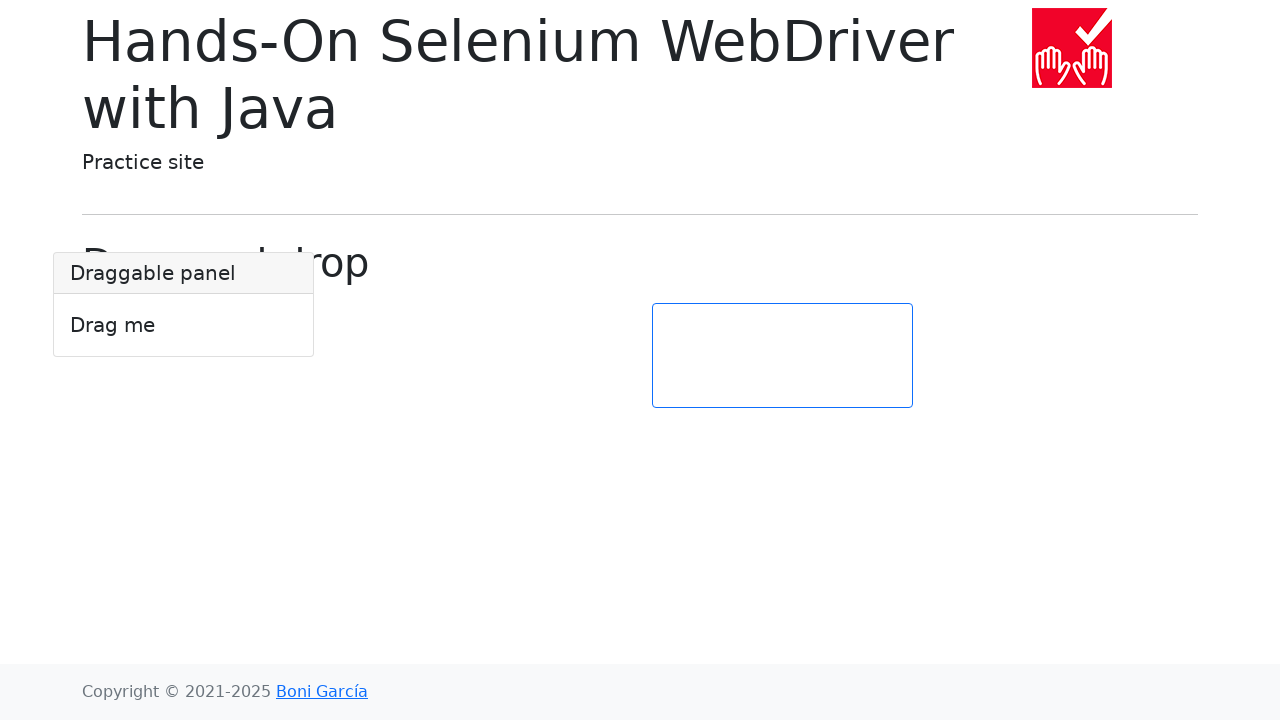

Dragged element onto target element at (782, 356)
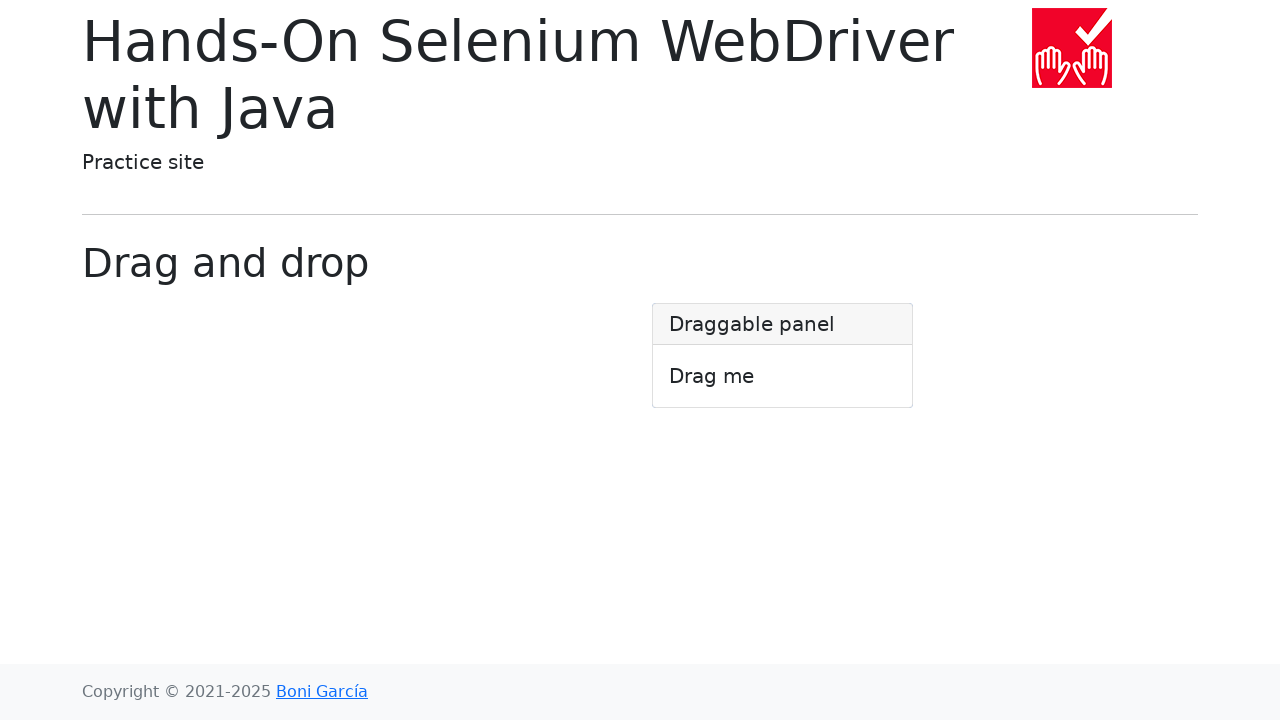

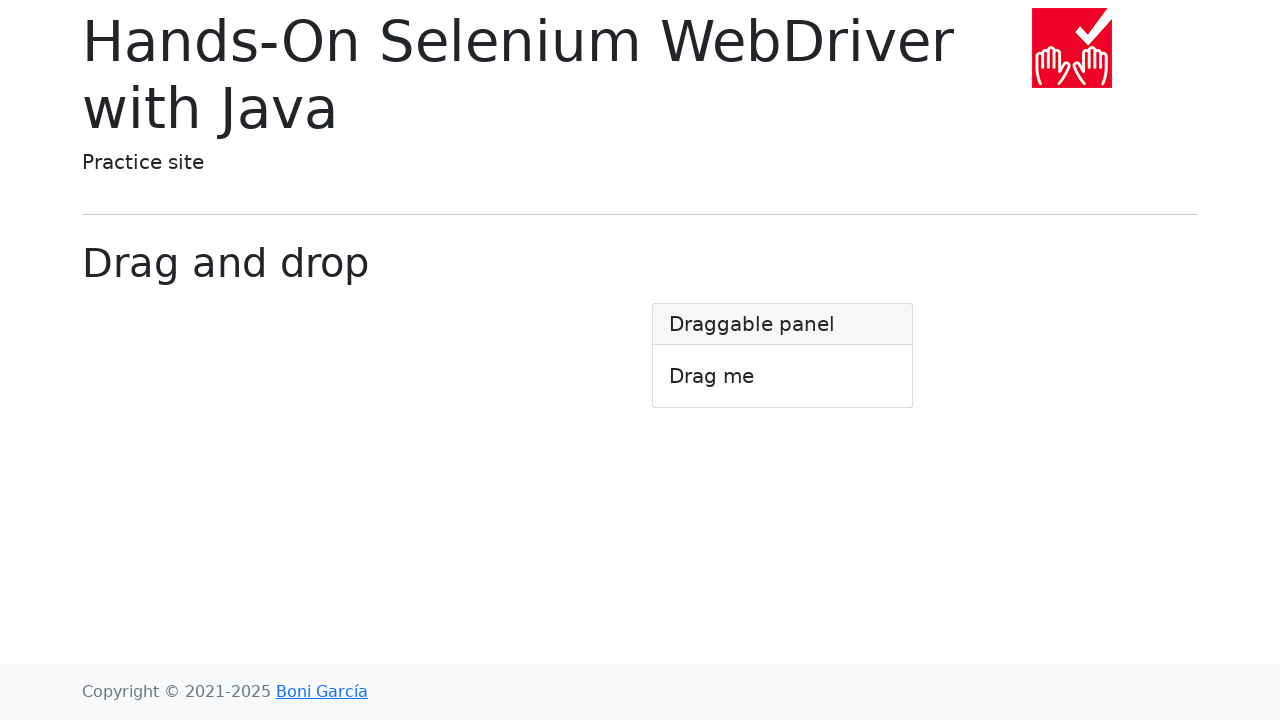